Tests the route filter editing functionality on HK Bus app by navigating to settings, opening the options popup, clicking on bus route filter, closing the popup, and then navigating to the Chinese version of the site.

Starting URL: https://hkbus.app/en

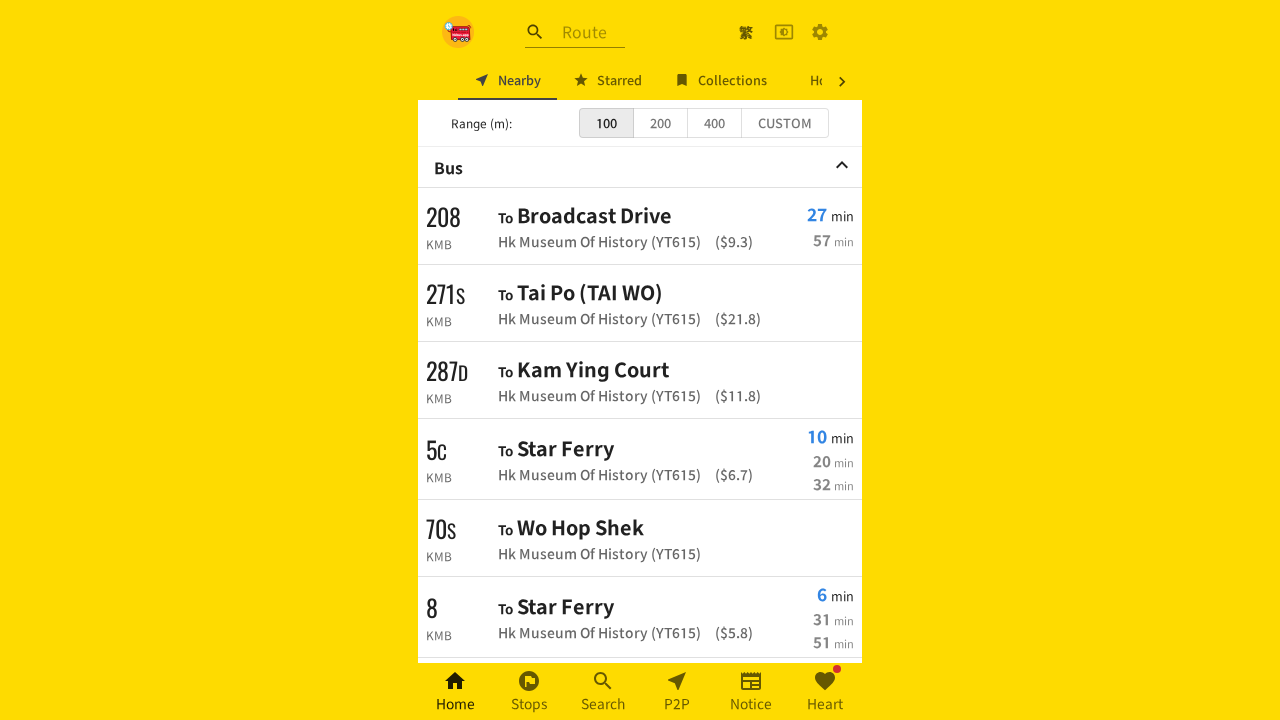

Waited for initial page load
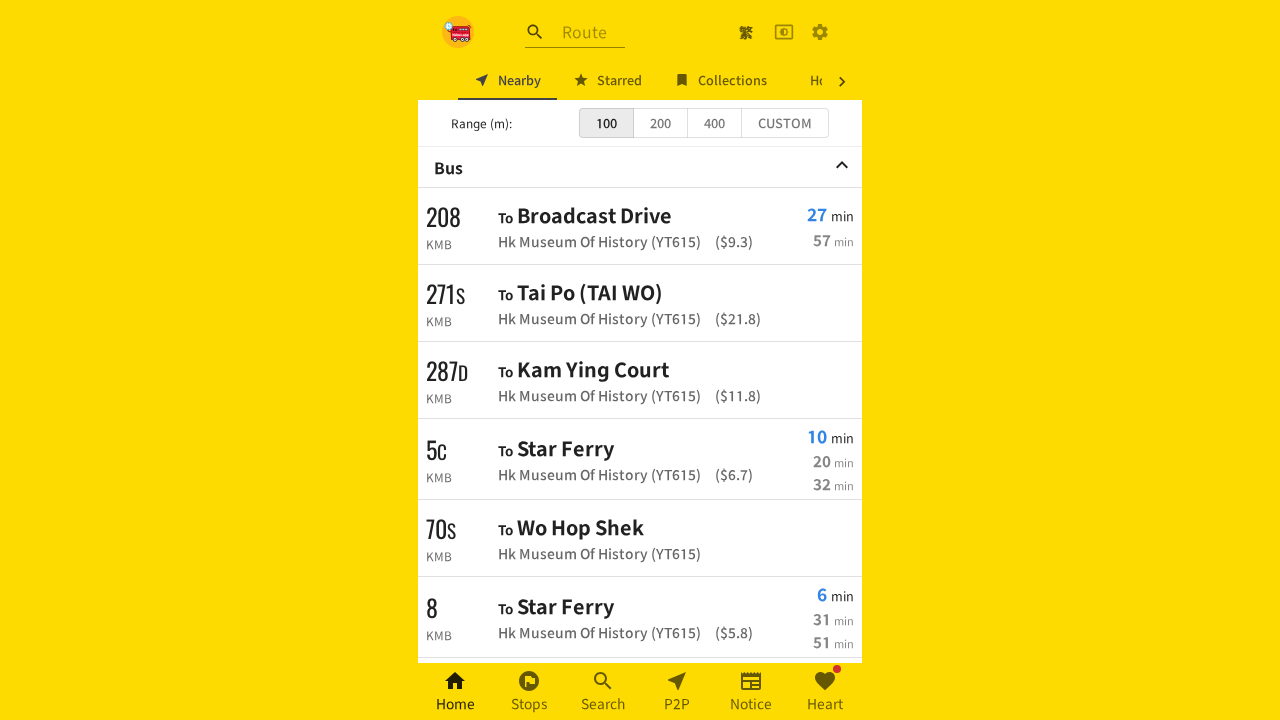

Settings link is visible
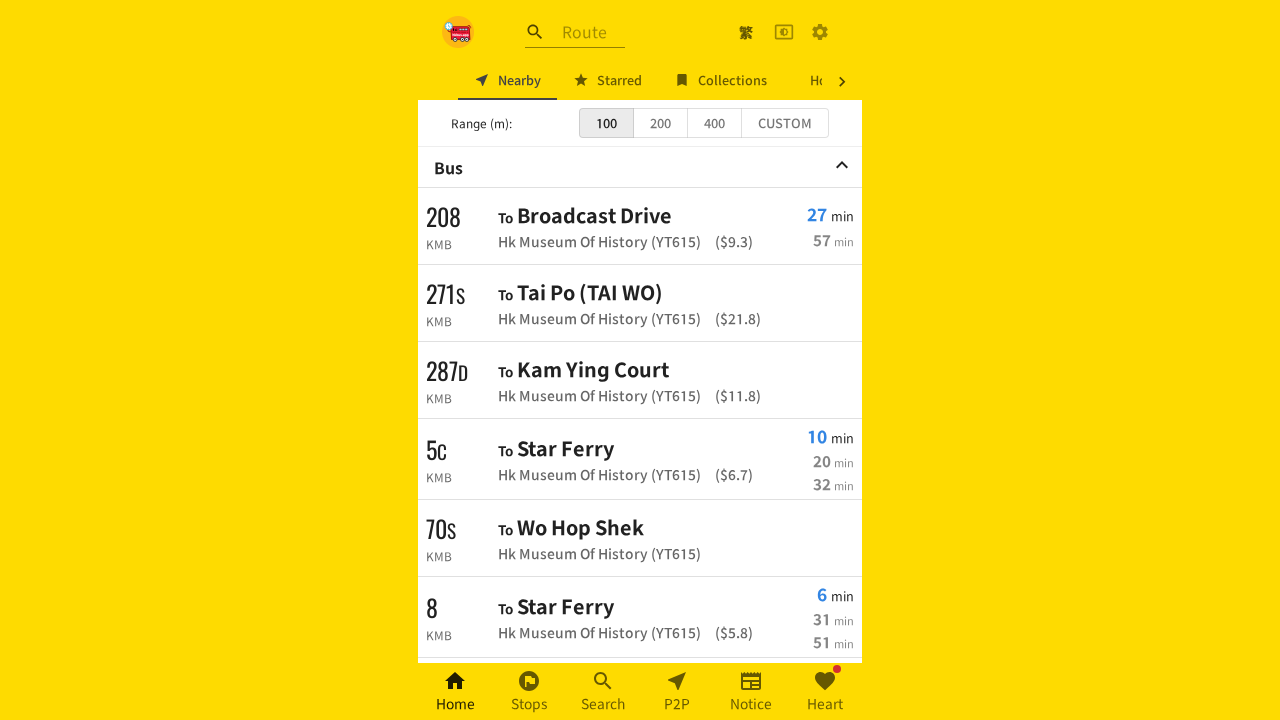

Clicked settings link to navigate to settings page at (820, 32) on xpath=//html/body/div[2]/div/div[1]/div[3]/a
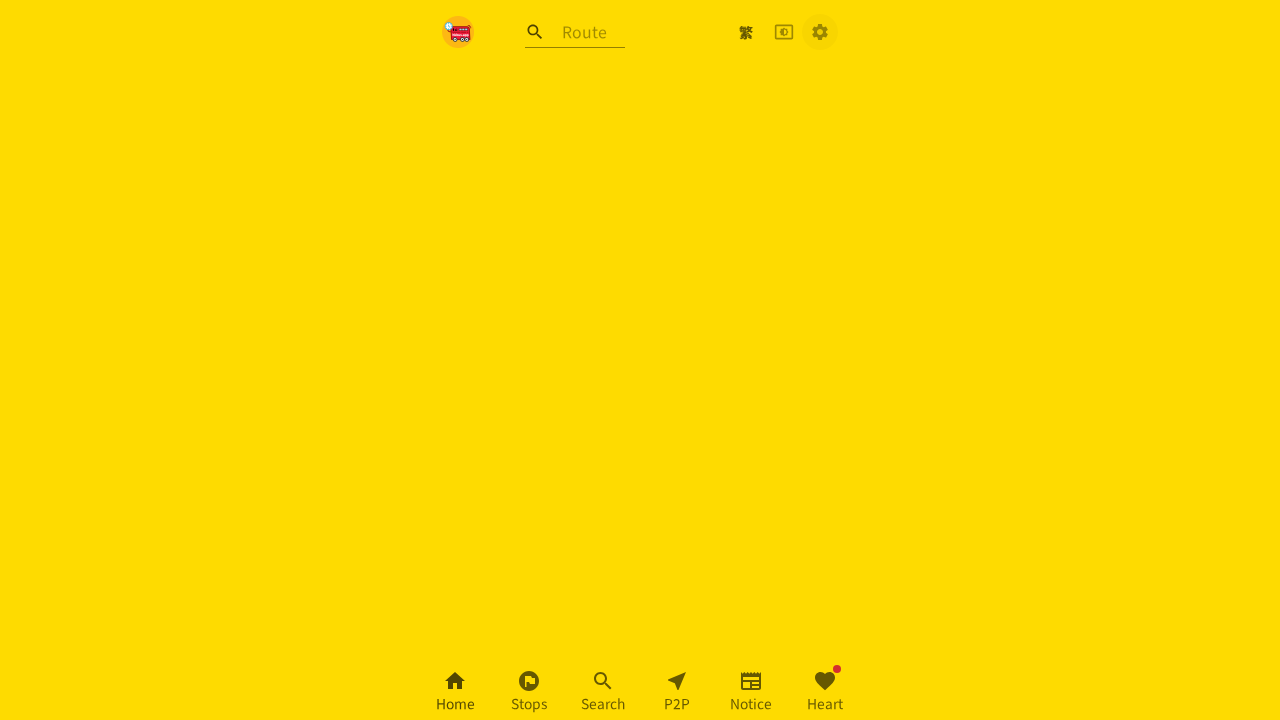

Waited for settings page to fully load
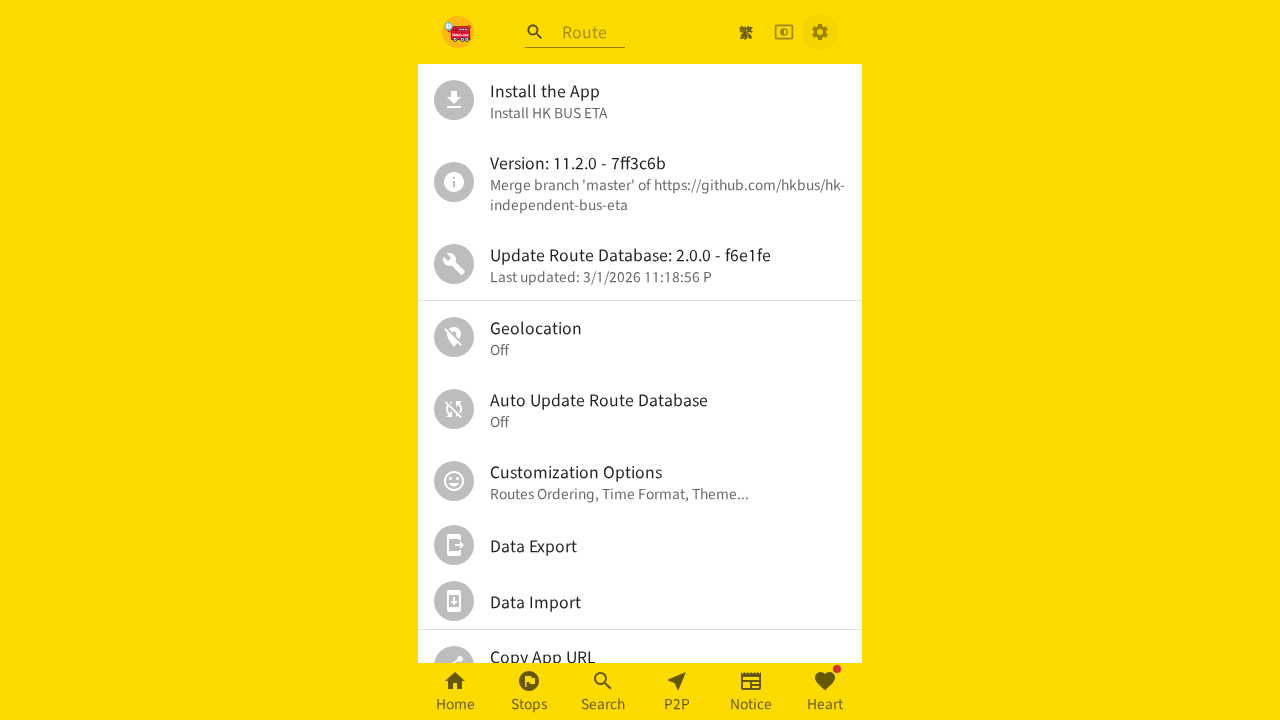

Options button is visible
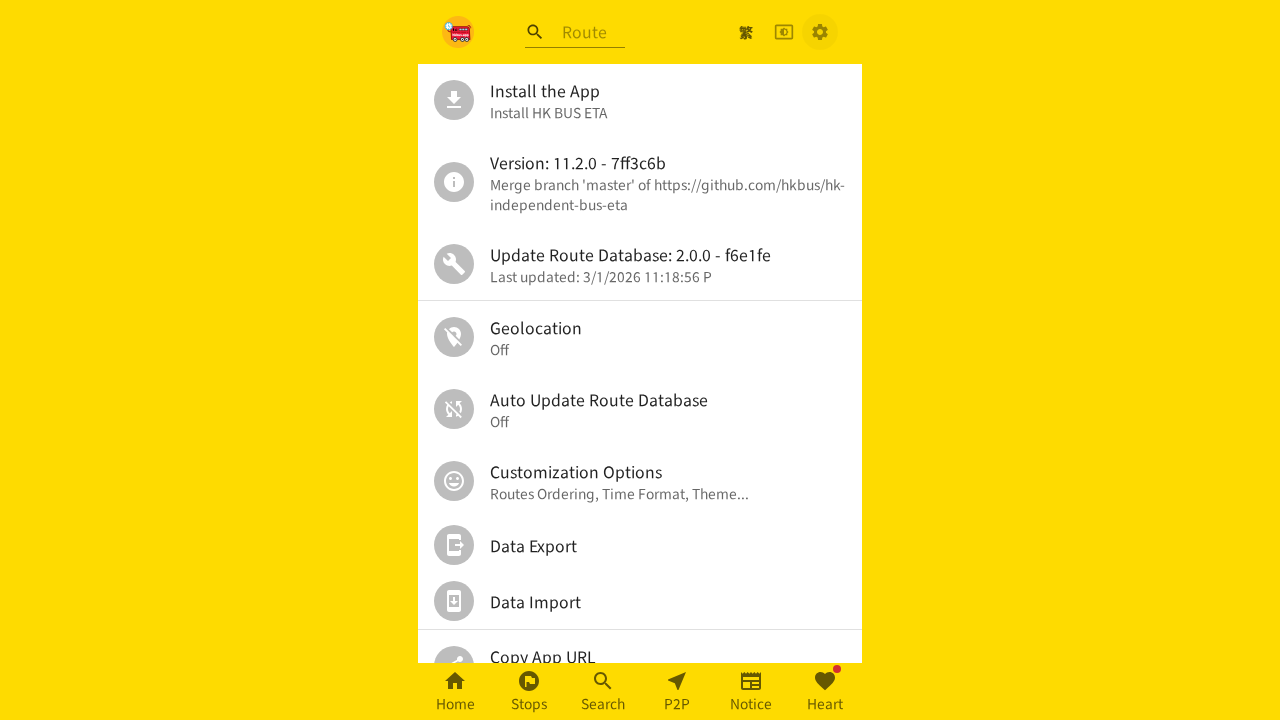

Clicked options button to open popup at (640, 481) on xpath=//html/body/div[2]/div/div[2]/div/ul/div[6]
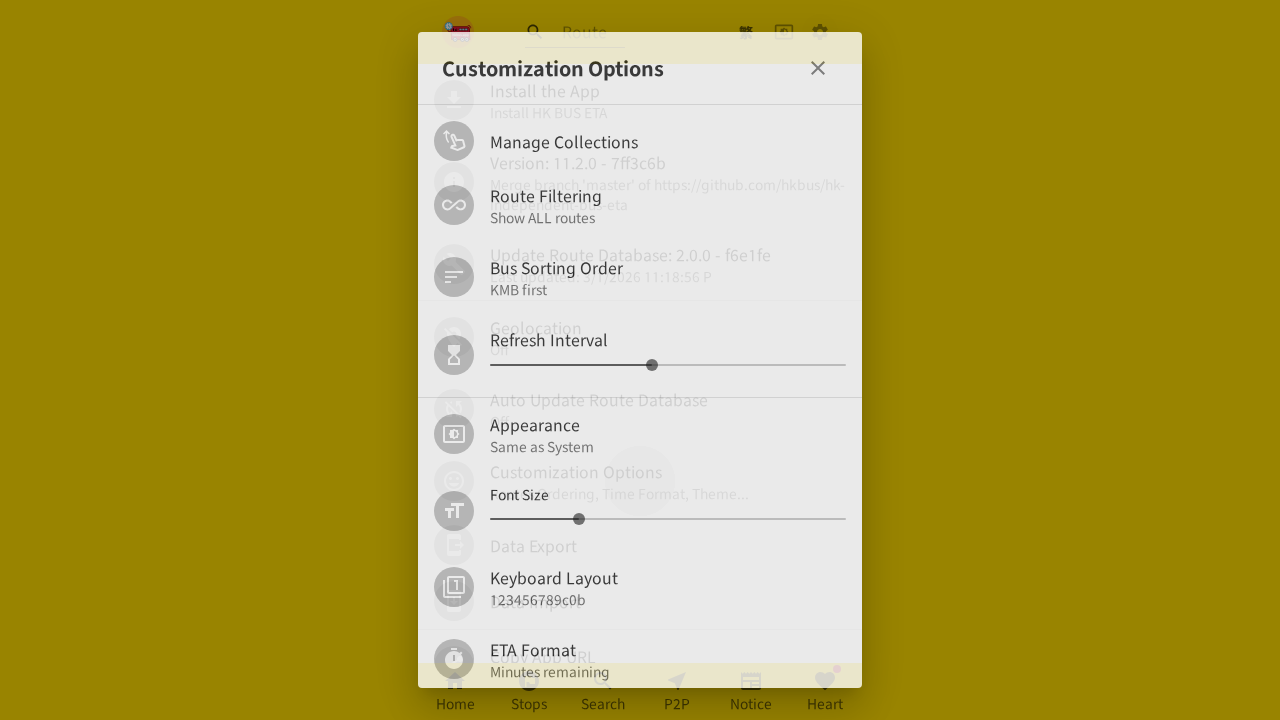

Waited for options popup to open
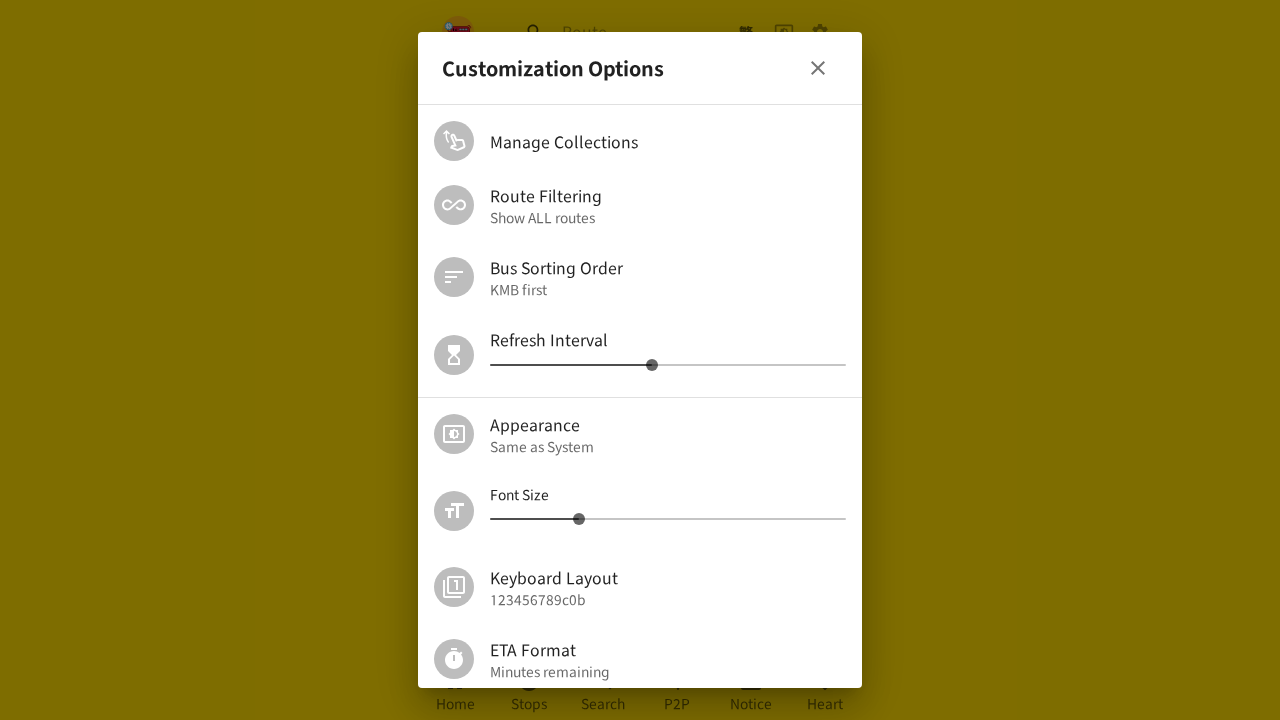

Bus route filter option is visible in popup
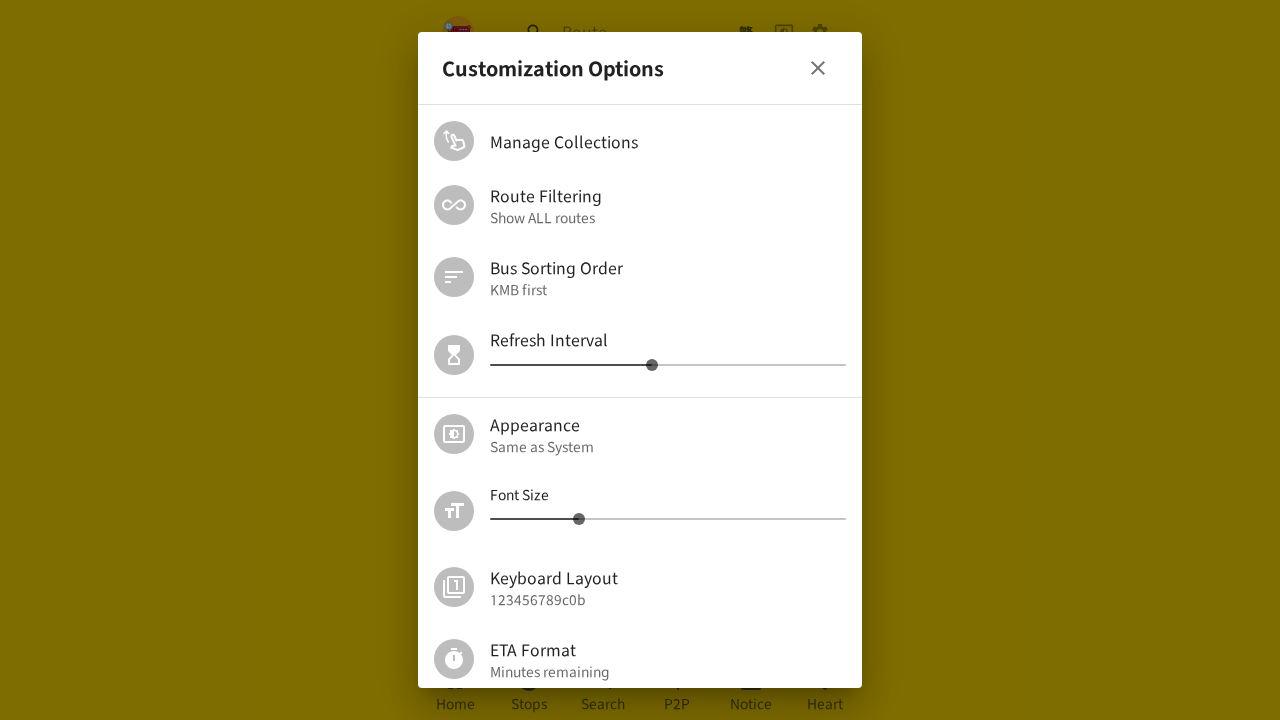

Clicked on bus route filter option at (640, 205) on xpath=/html/body/div[3]/div[3]/div/ul/div[2]
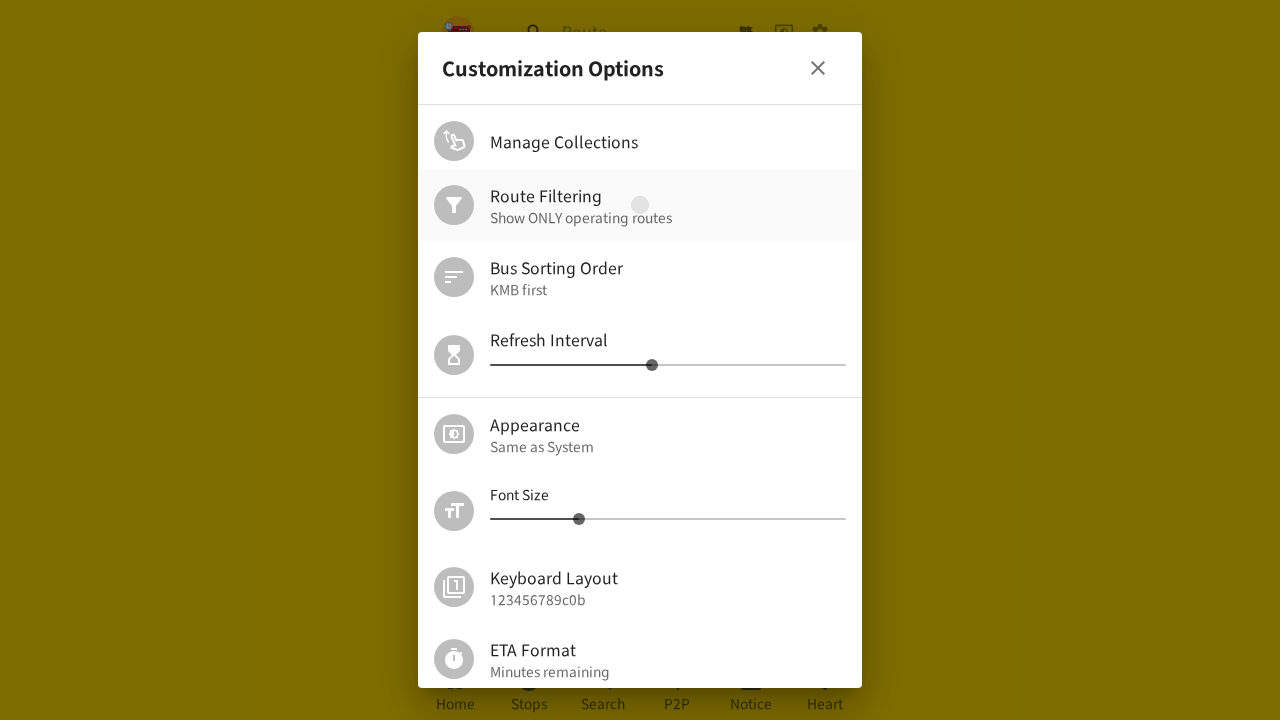

Waited for route filter editing interface to load
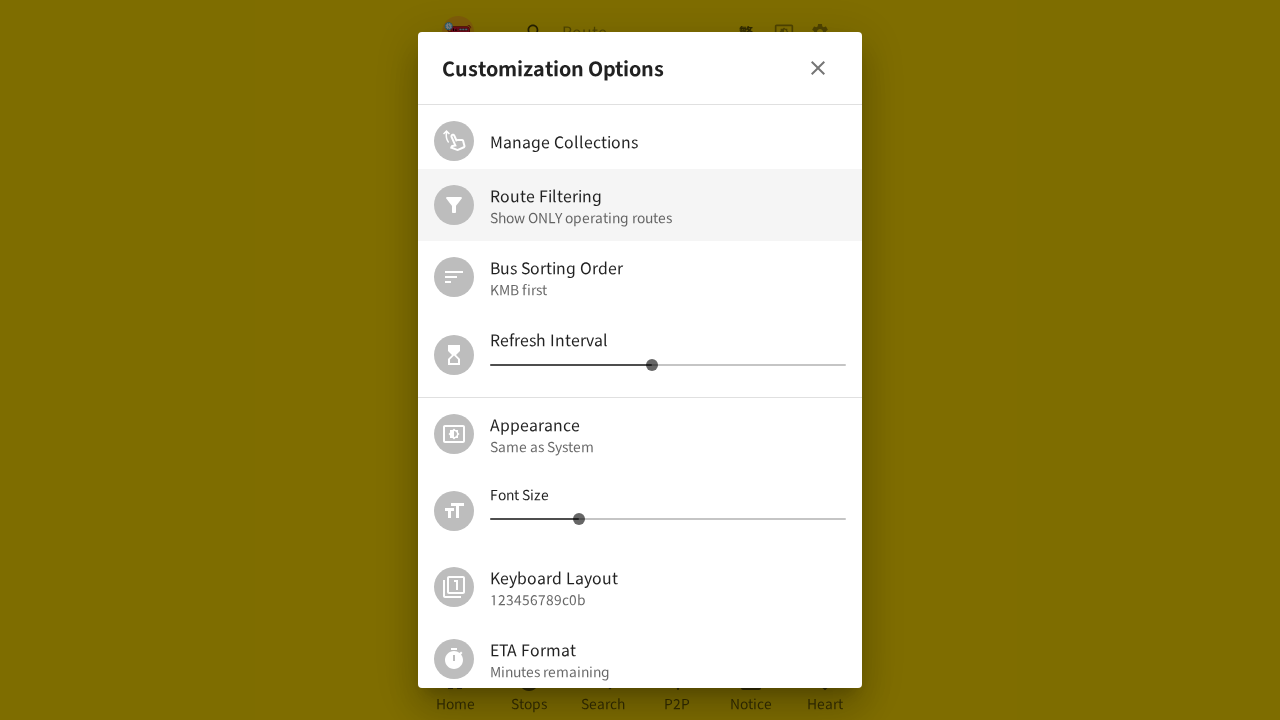

Close button is visible
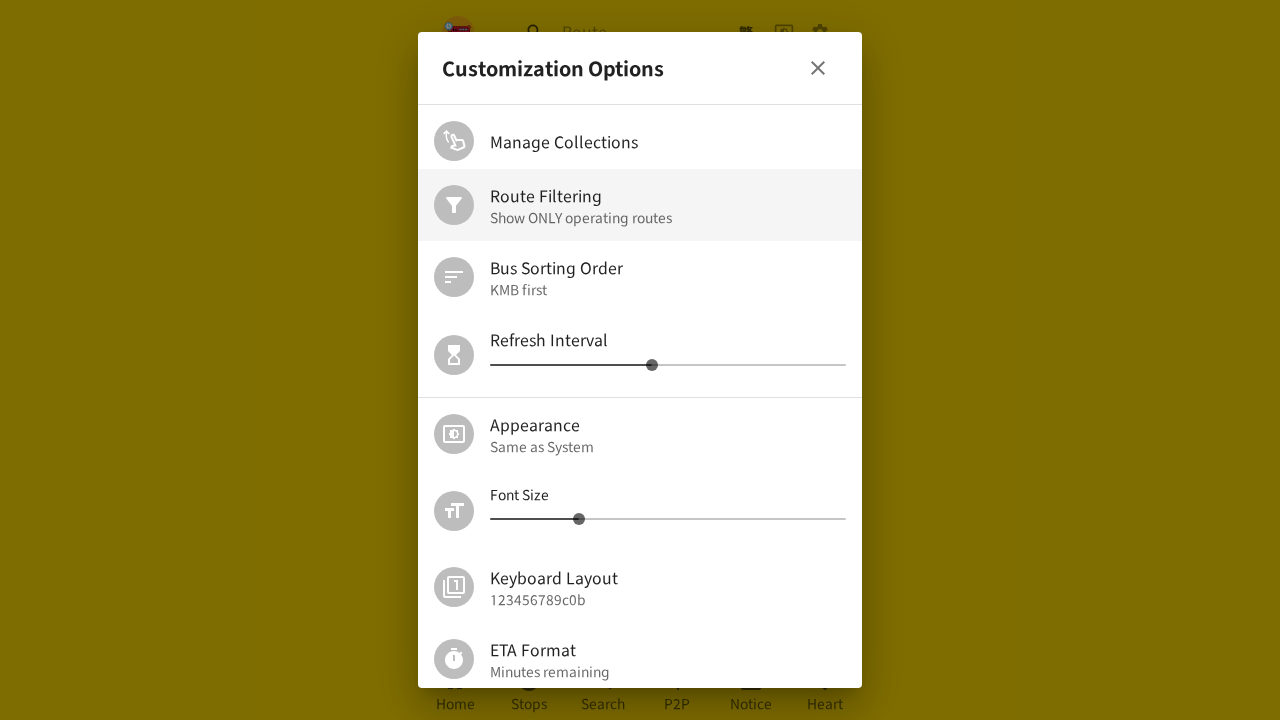

Clicked close button to close popup at (818, 68) on xpath=//*[@id=':r2:']/button
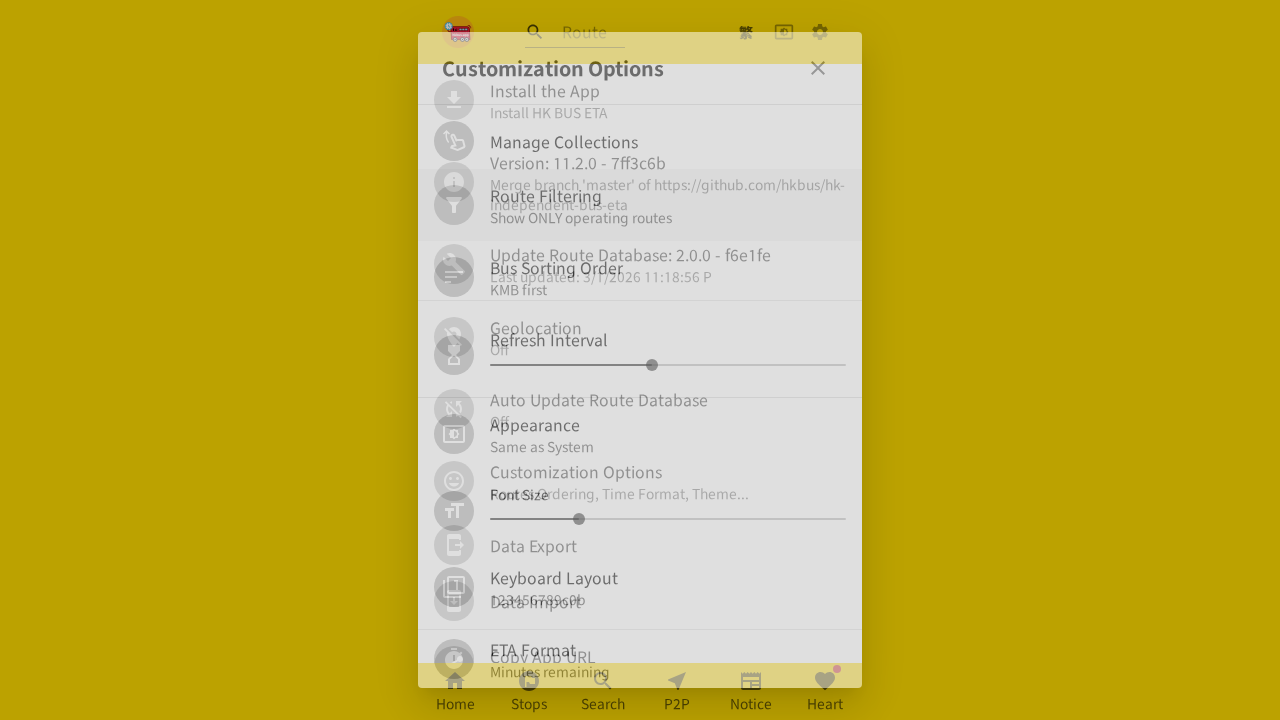

Waited for popup to close
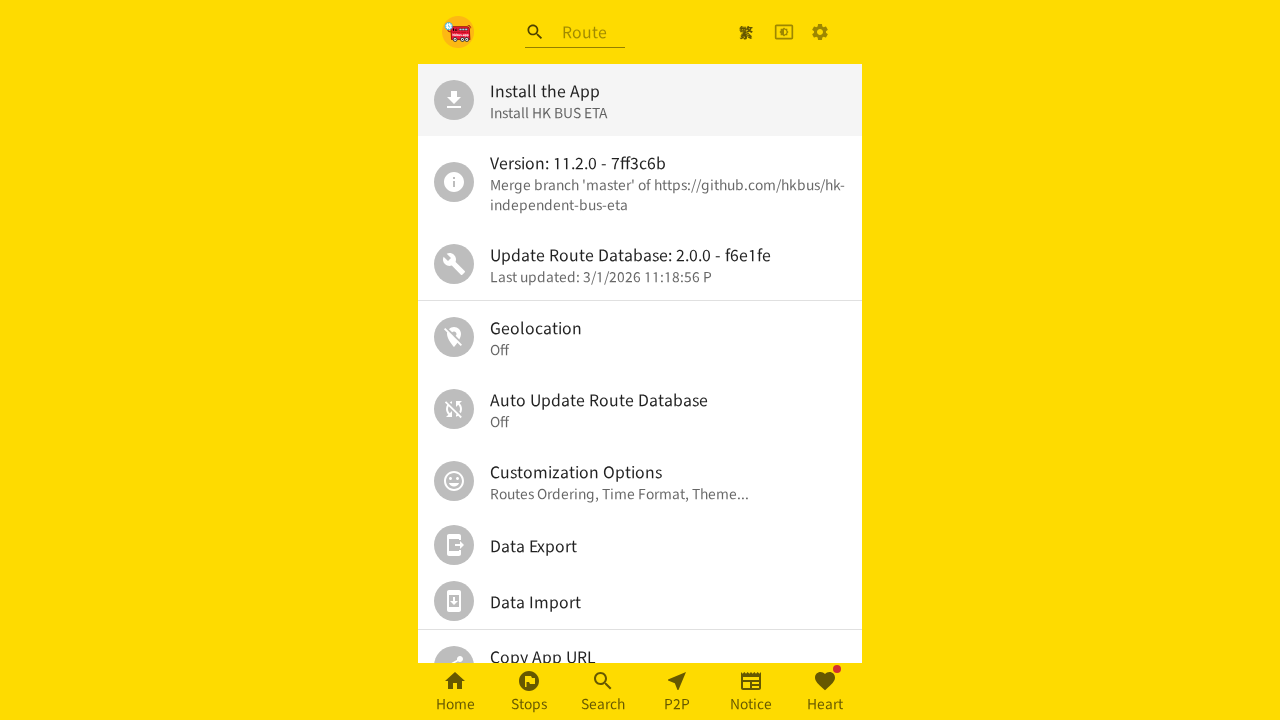

Navigated to Chinese version of HK Bus app
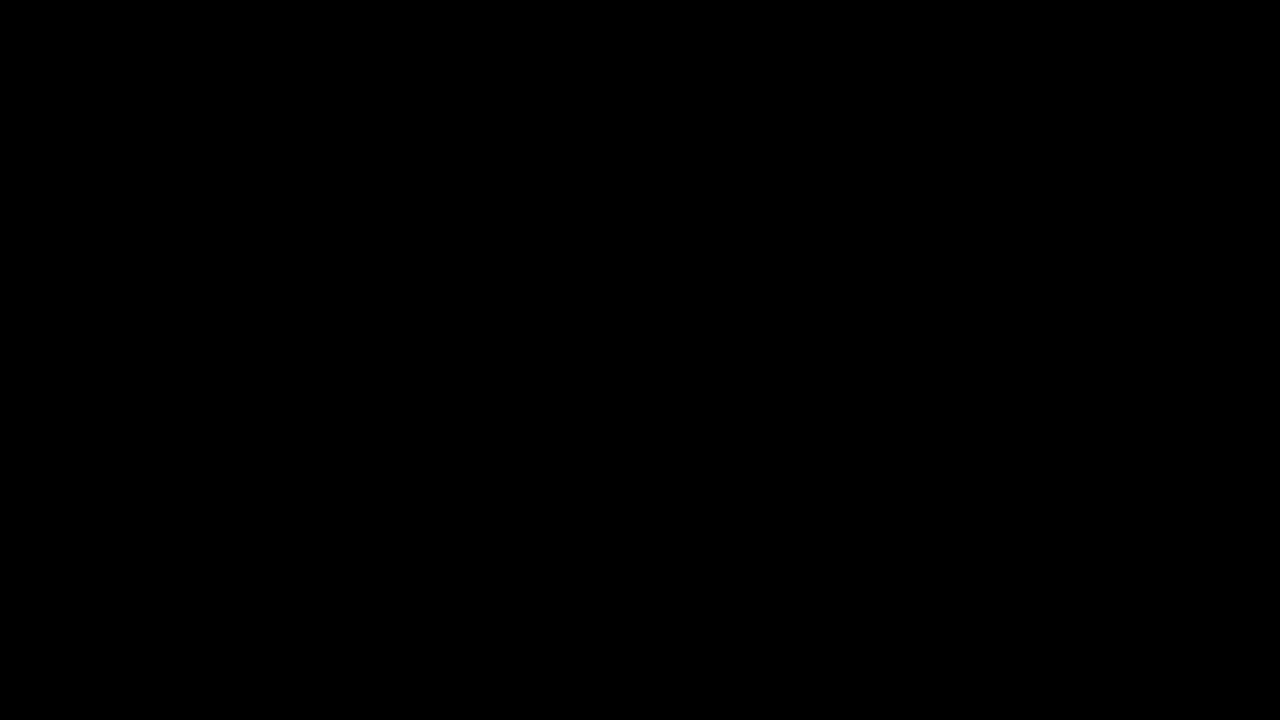

Waited for Chinese version page to fully load
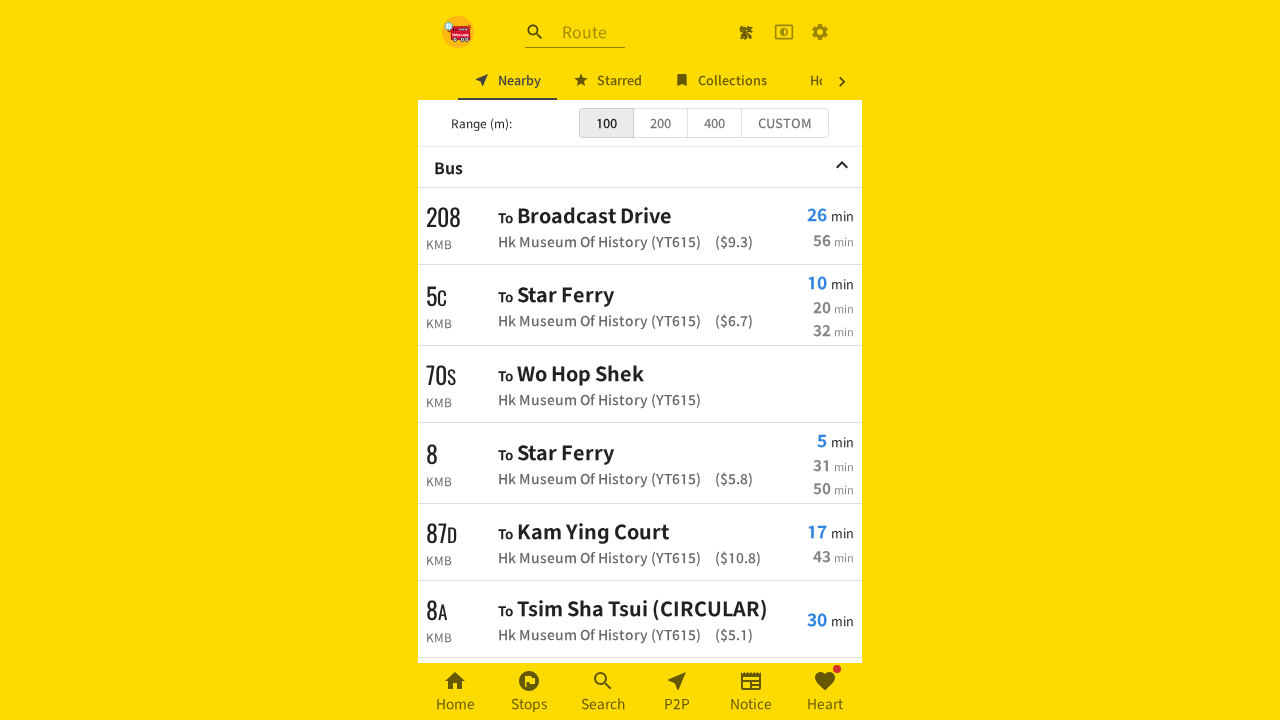

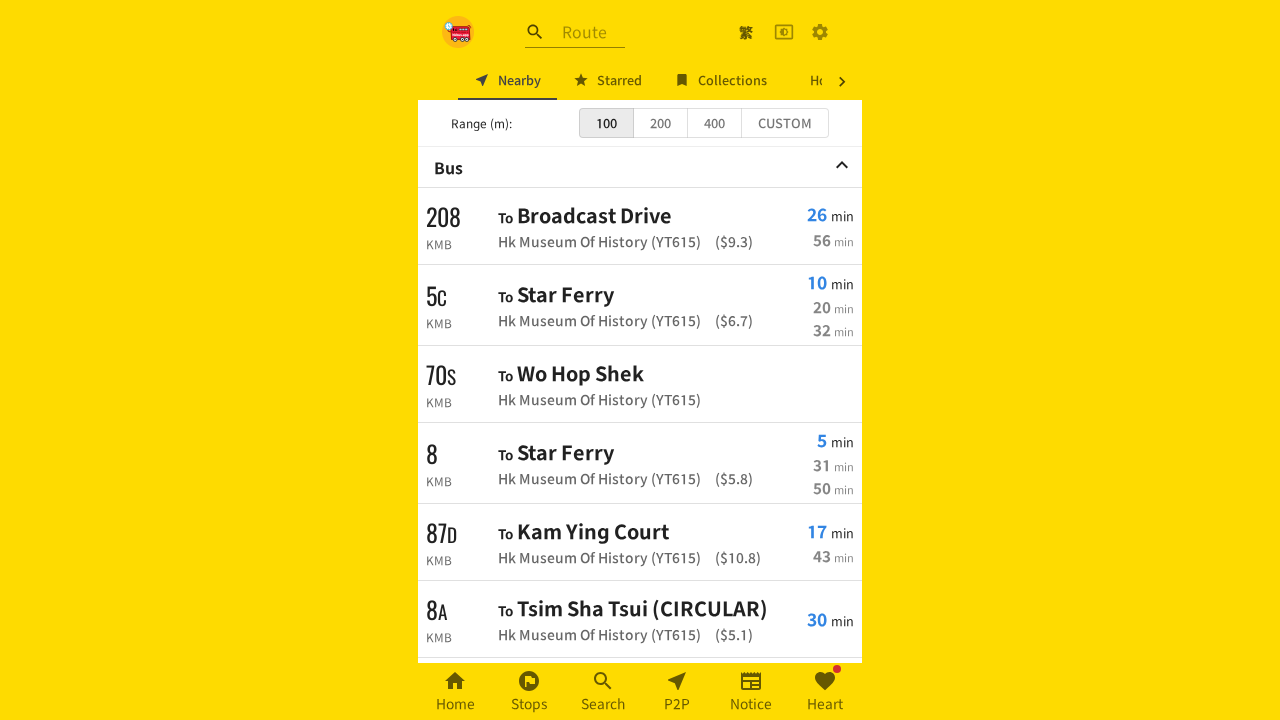